Tests dropdown selection by navigating to the dropdown page and selecting Option 1, then verifying the selection

Starting URL: https://the-internet.herokuapp.com/

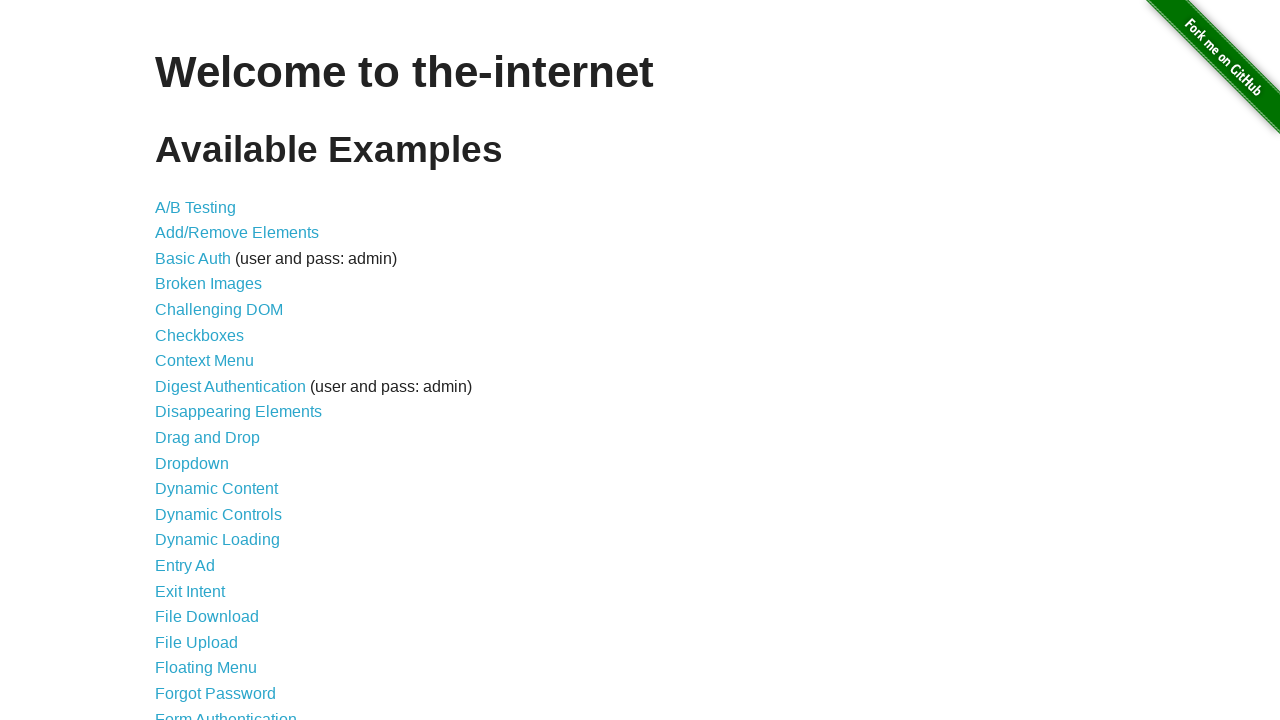

Clicked on dropdown link to navigate to dropdown page at (192, 463) on [href="/dropdown"]
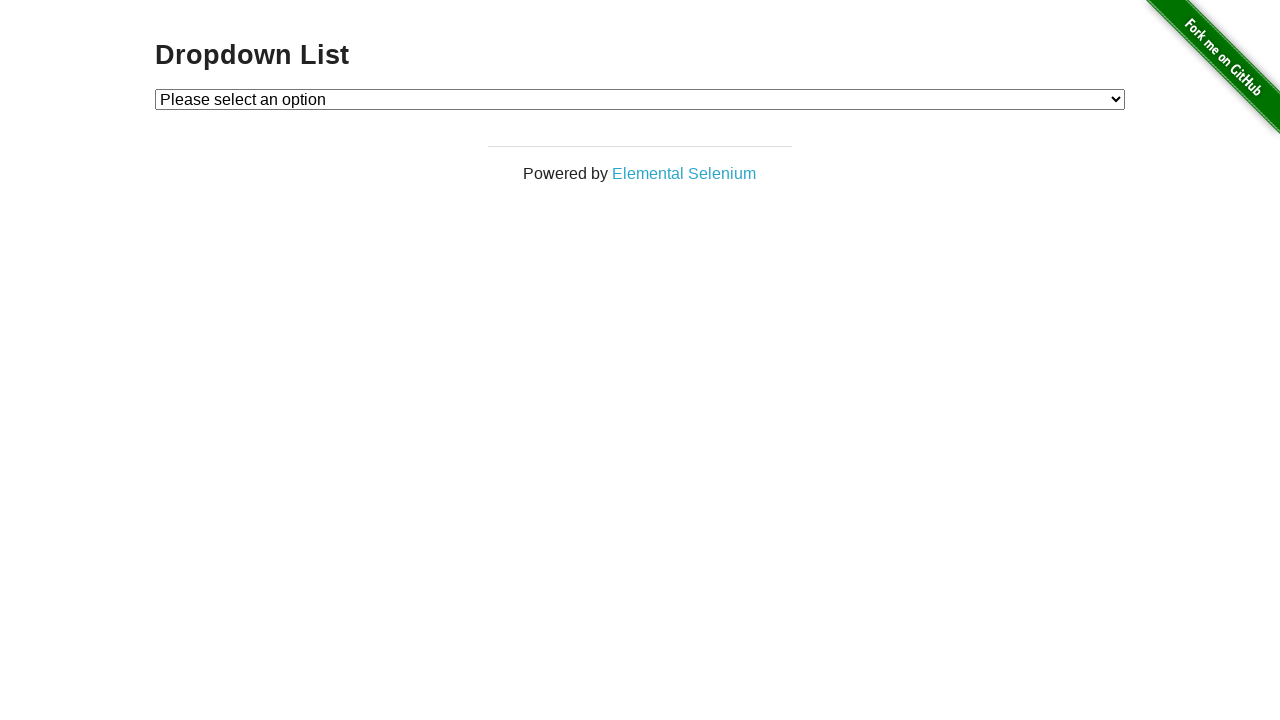

Selected Option 1 from the dropdown on #dropdown
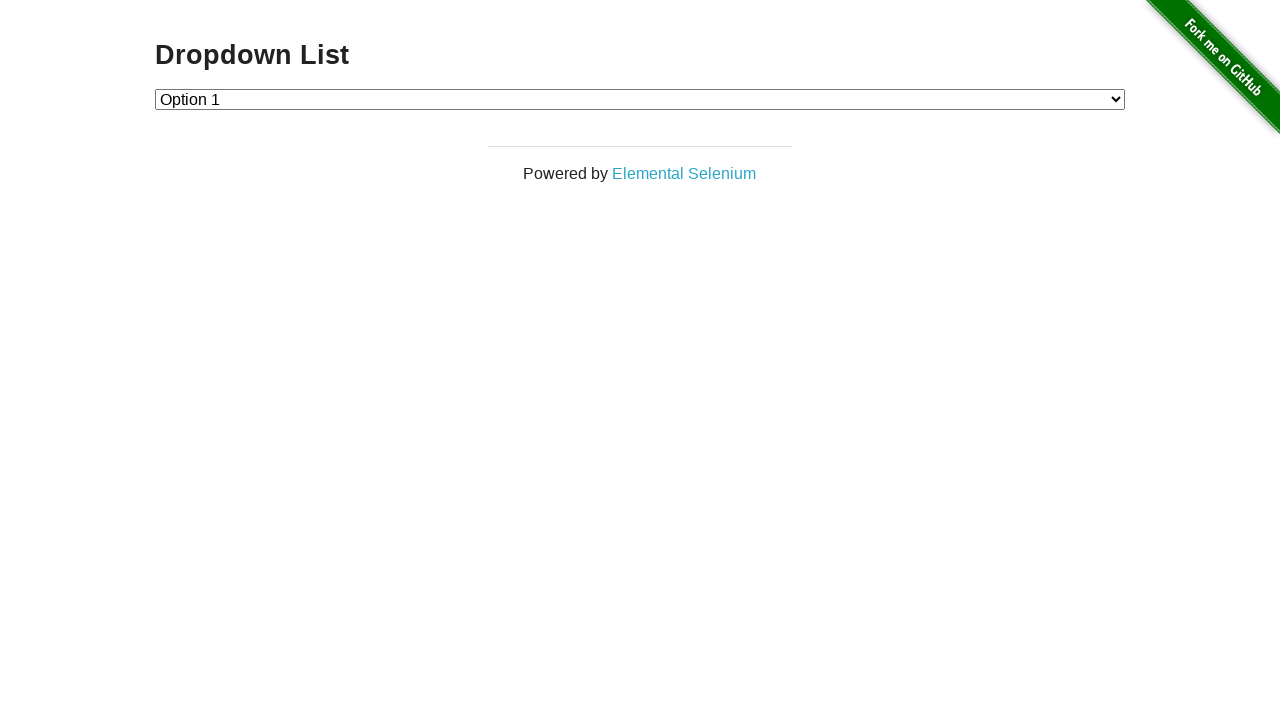

Verified dropdown has value '1' (Option 1 selected)
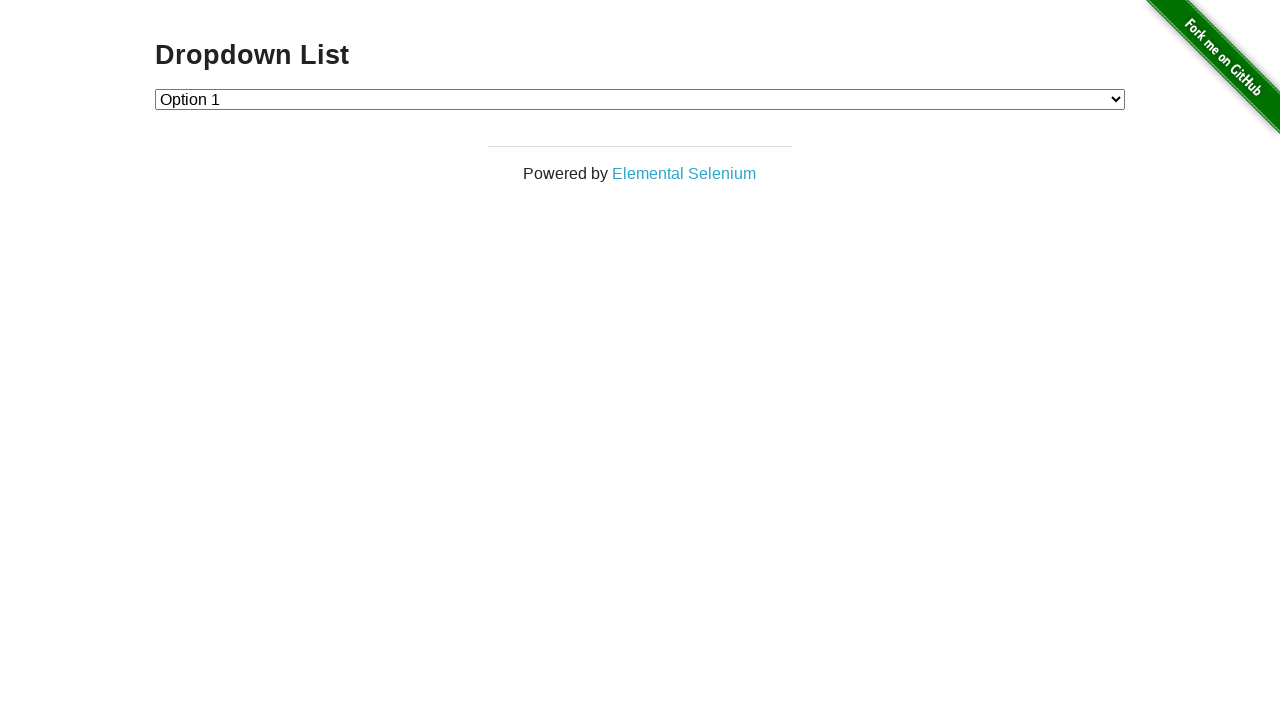

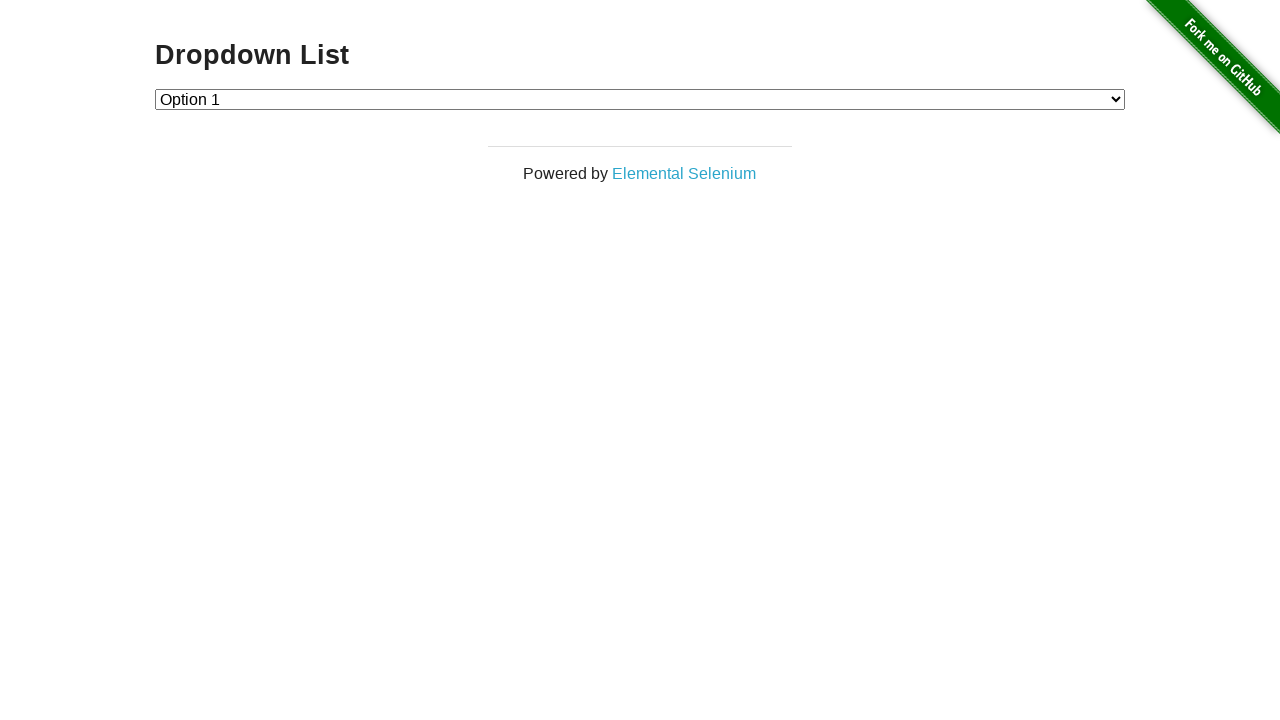